Tests that the toggle all checkbox state updates correctly when individual items are checked/unchecked

Starting URL: https://demo.playwright.dev/todomvc

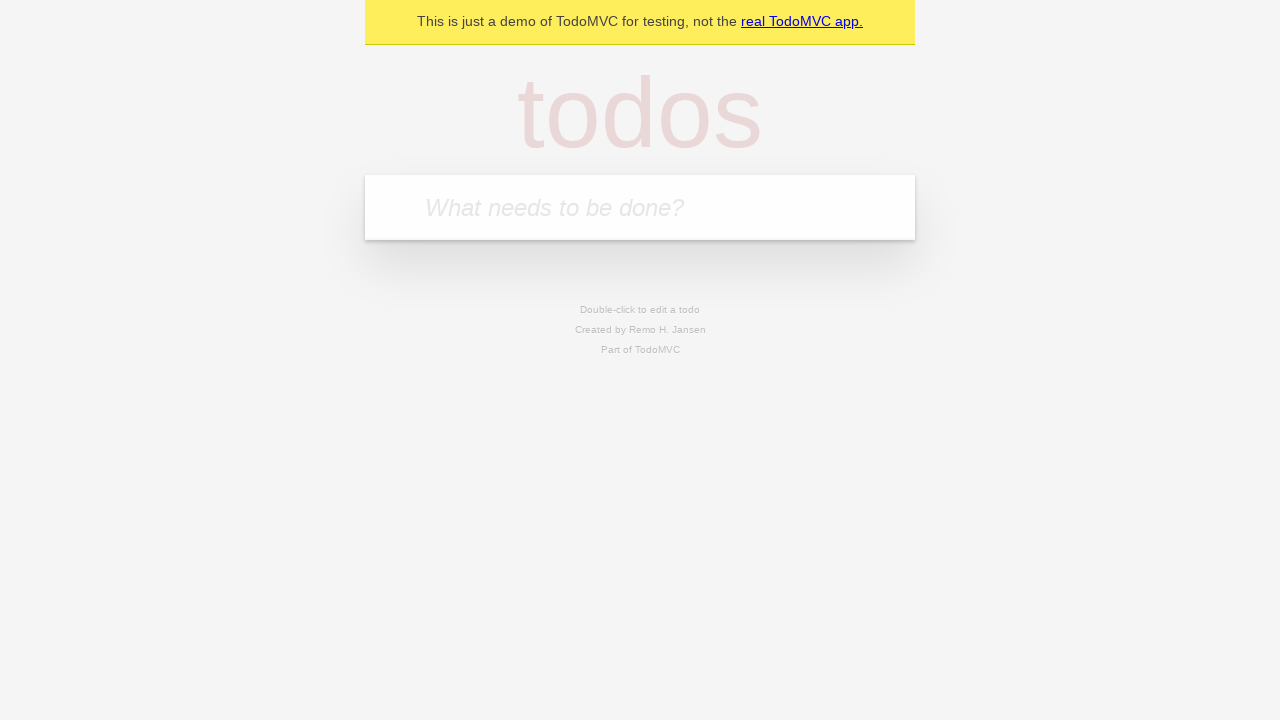

Filled todo input with 'buy some cheese' on internal:attr=[placeholder="What needs to be done?"i]
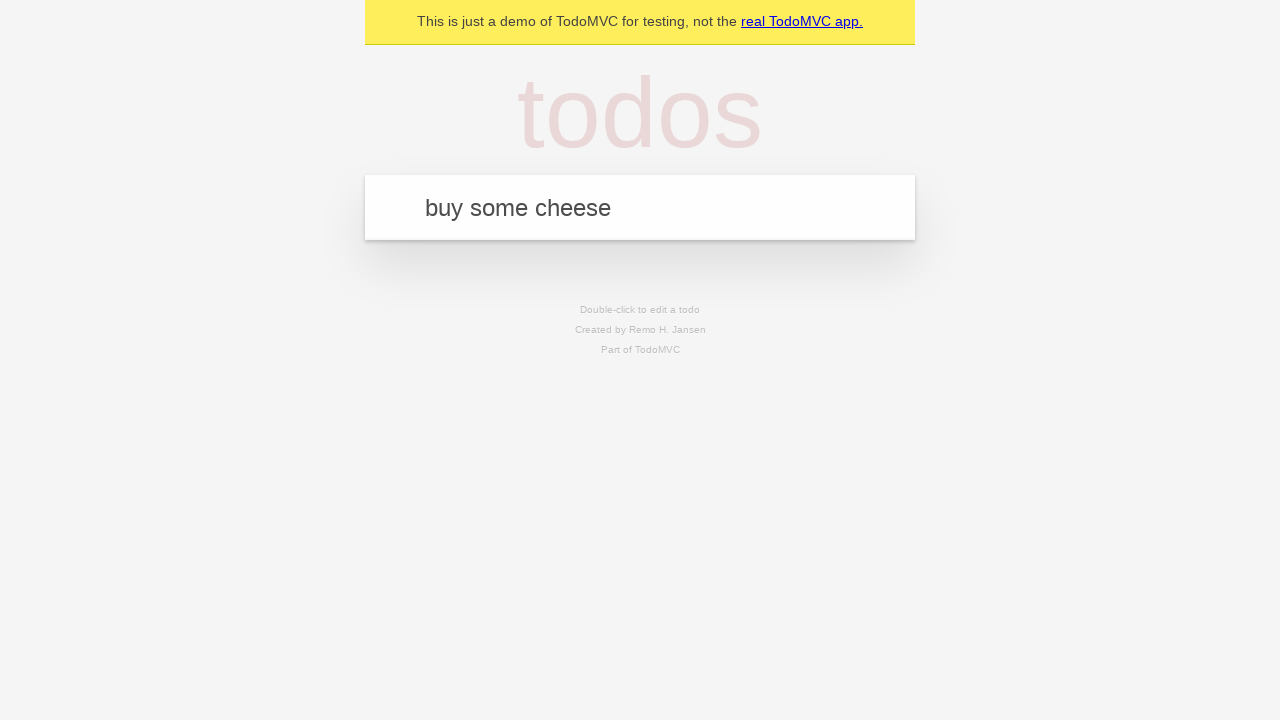

Pressed Enter to create first todo item on internal:attr=[placeholder="What needs to be done?"i]
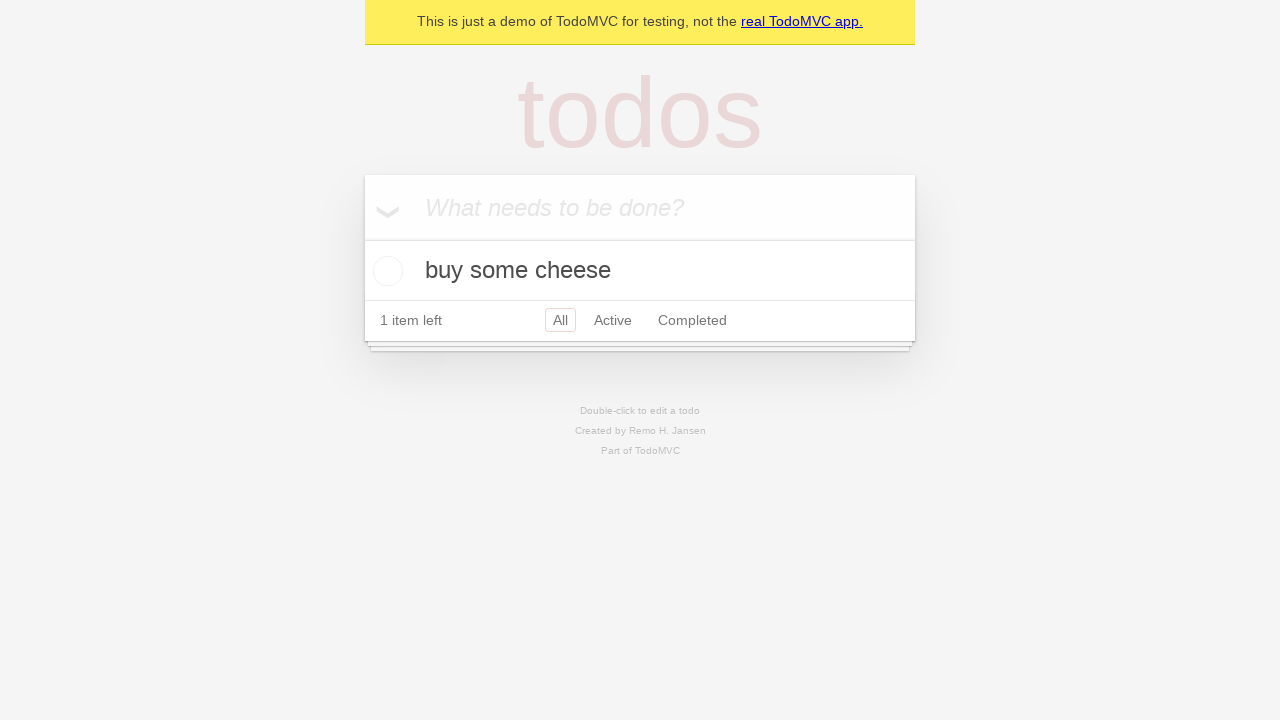

Filled todo input with 'feed the cat' on internal:attr=[placeholder="What needs to be done?"i]
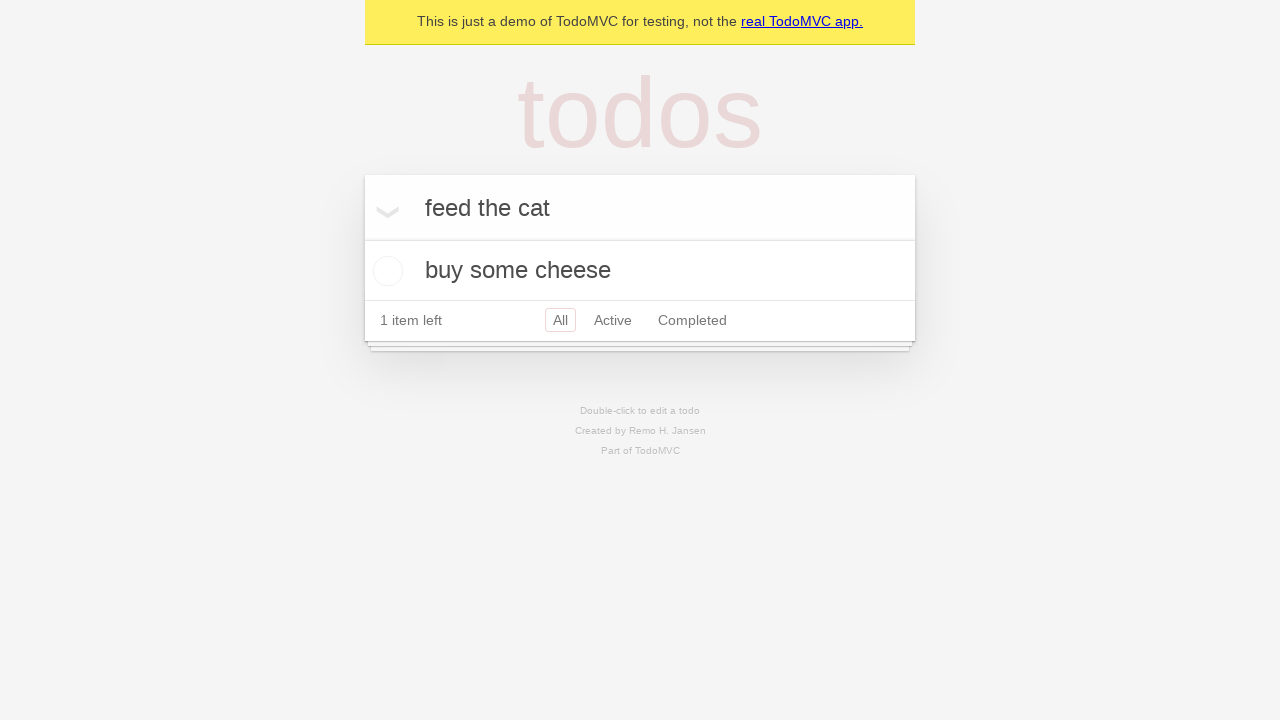

Pressed Enter to create second todo item on internal:attr=[placeholder="What needs to be done?"i]
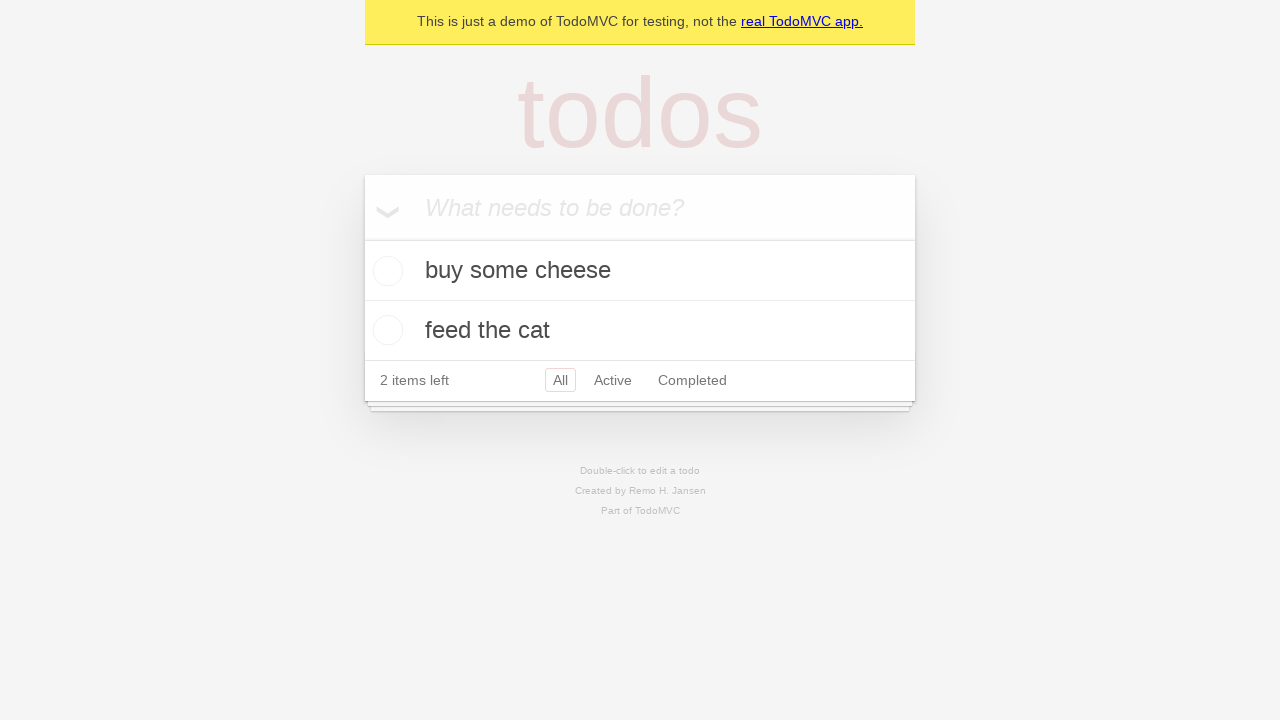

Filled todo input with 'book a doctors appointment' on internal:attr=[placeholder="What needs to be done?"i]
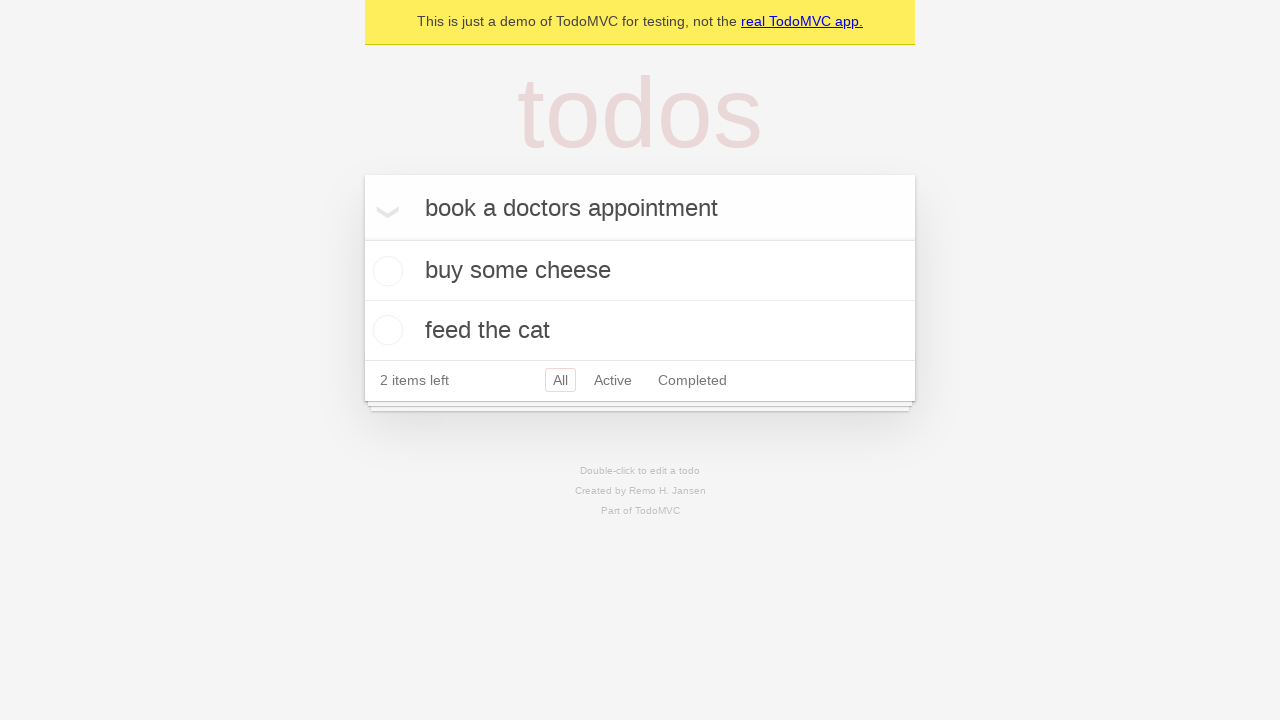

Pressed Enter to create third todo item on internal:attr=[placeholder="What needs to be done?"i]
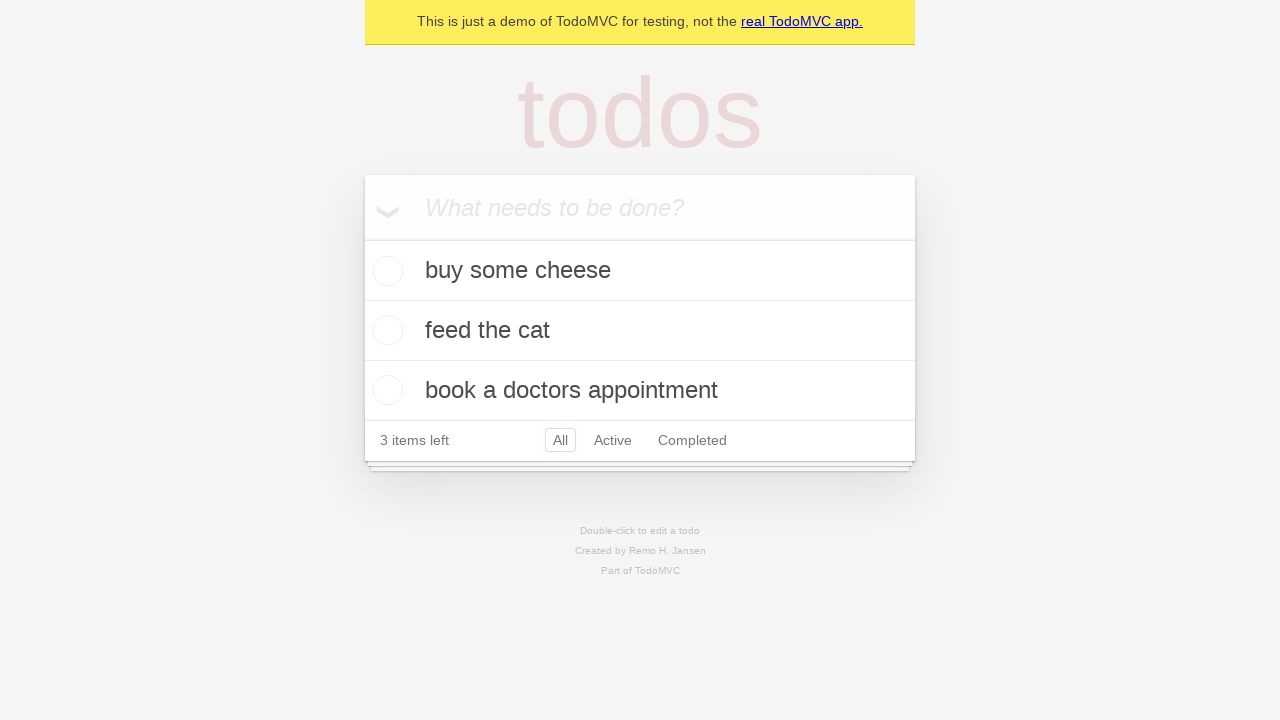

Waited for todo items to appear
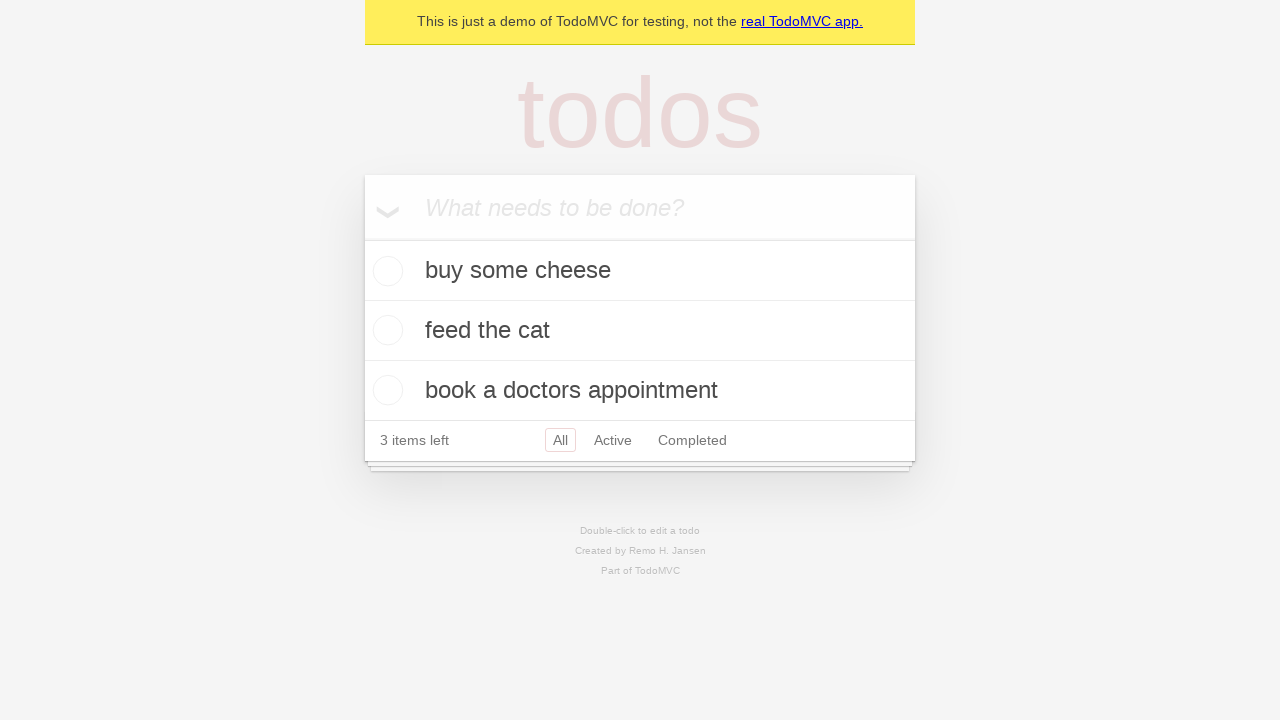

Clicked 'Mark all as complete' checkbox to check all items at (362, 238) on internal:label="Mark all as complete"i
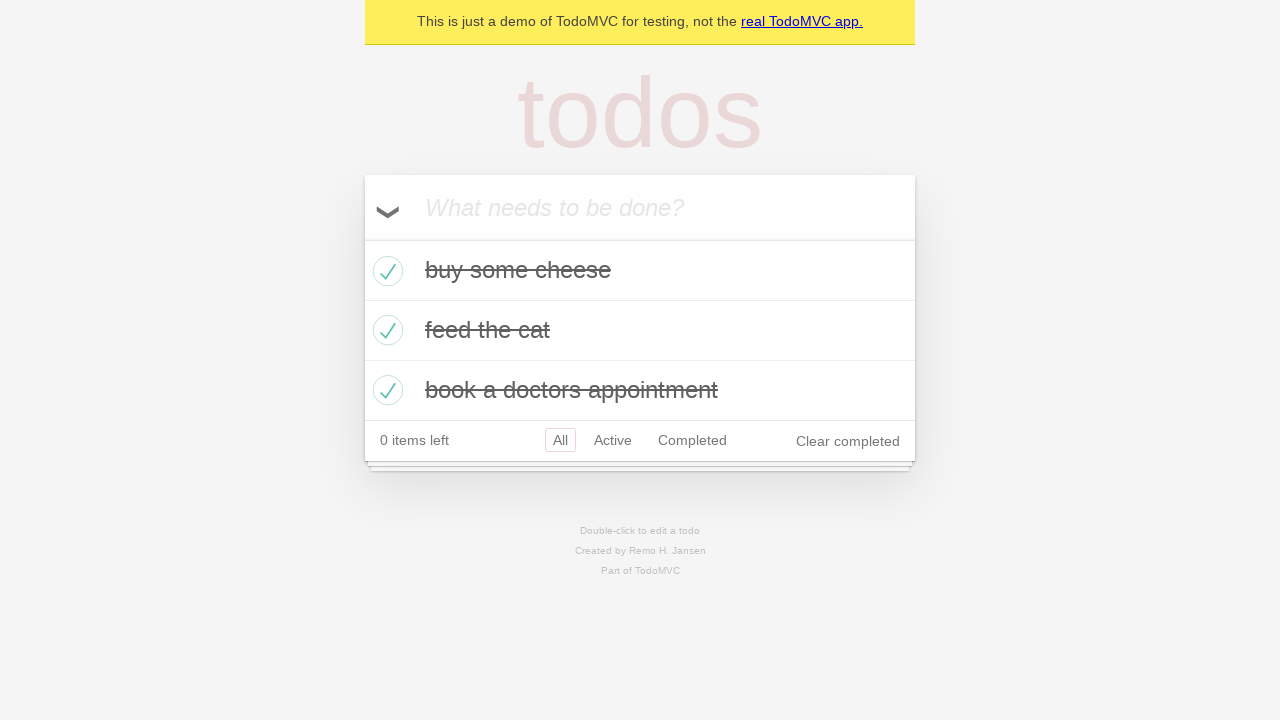

Unchecked the first todo item at (385, 271) on internal:testid=[data-testid="todo-item"s] >> nth=0 >> internal:role=checkbox
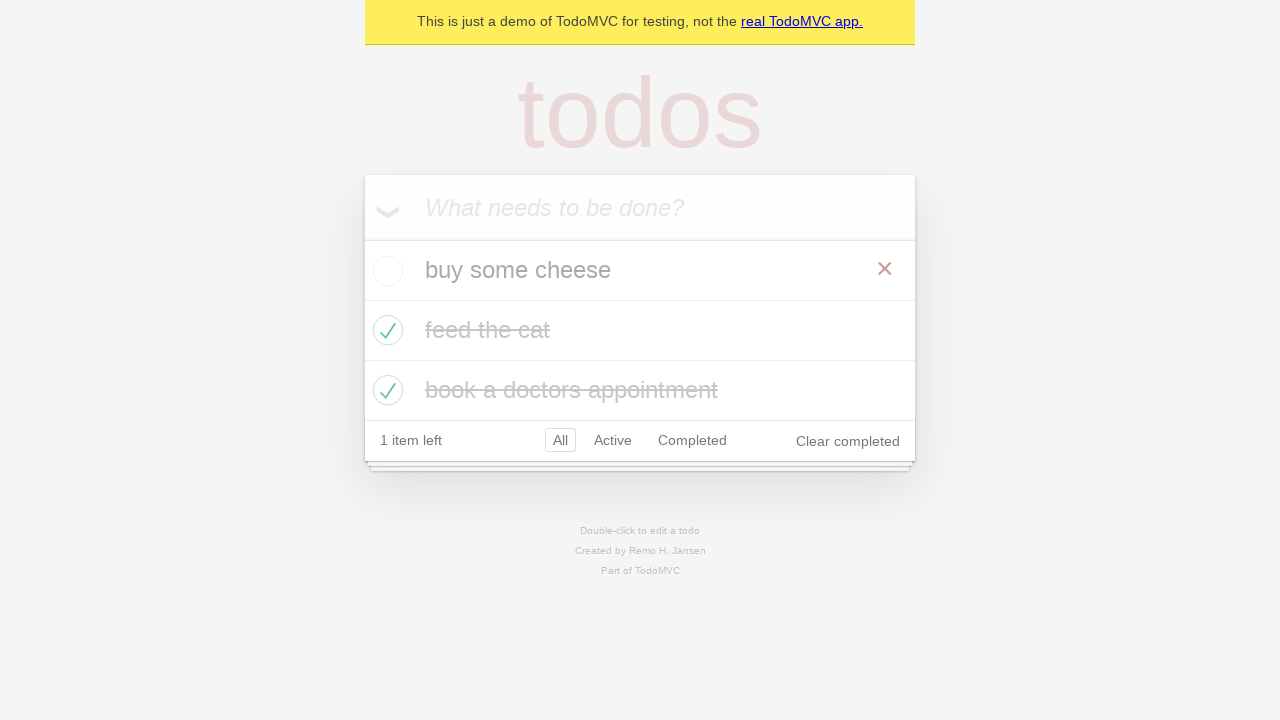

Checked the first todo item again at (385, 271) on internal:testid=[data-testid="todo-item"s] >> nth=0 >> internal:role=checkbox
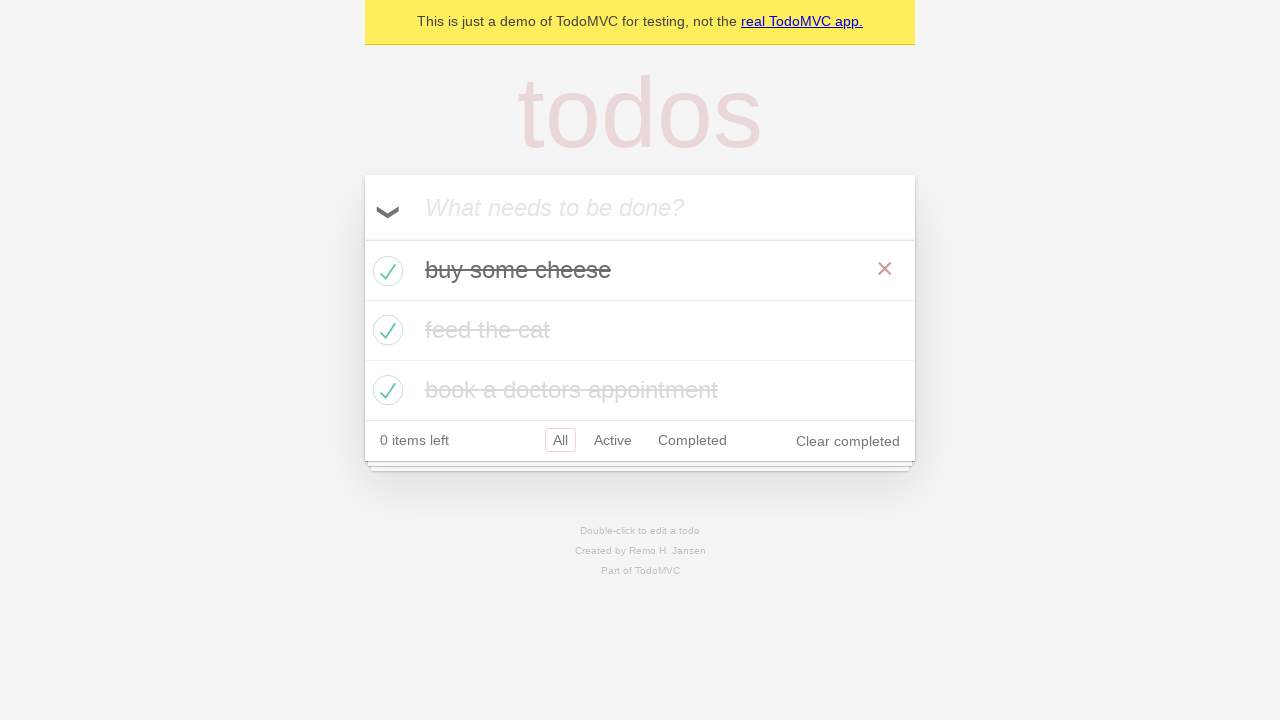

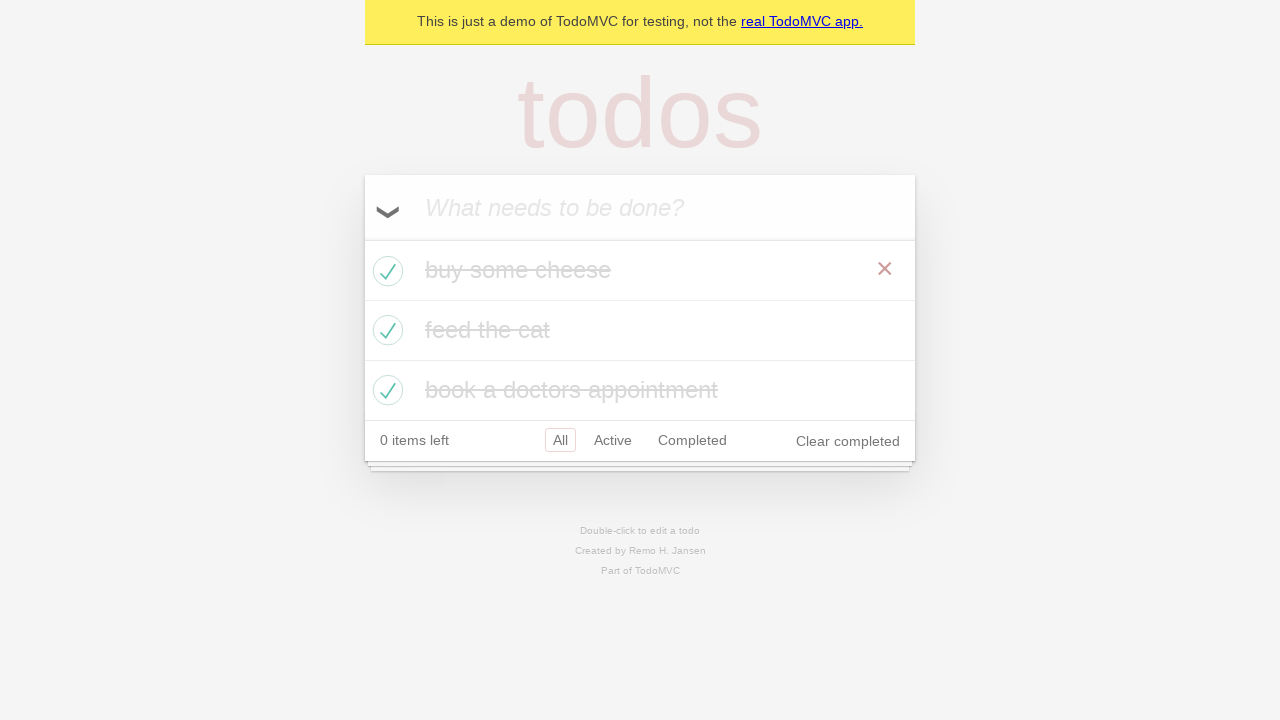